Tests React Semantic UI dropdown by selecting different user names (Christian, Jenny Hess, Justen Kitsune) and verifying each selection is displayed.

Starting URL: https://react.semantic-ui.com/maximize/dropdown-example-selection/

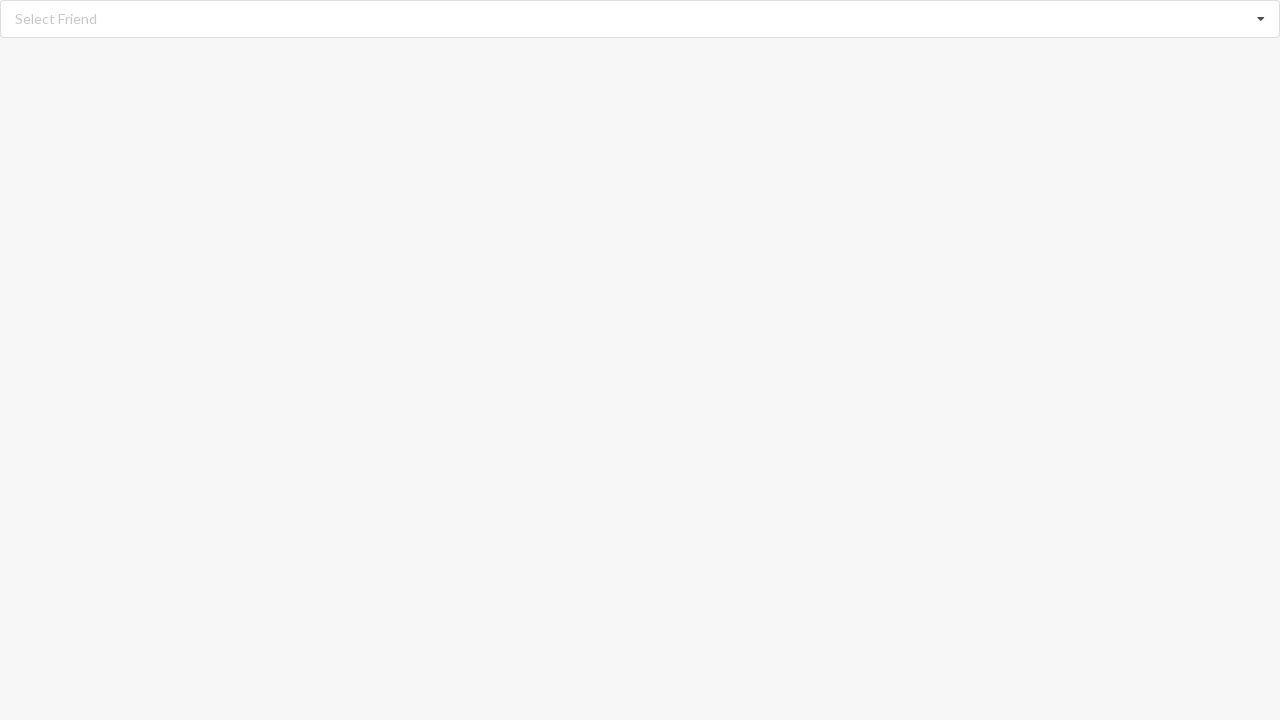

Clicked dropdown icon to open menu at (1261, 19) on i.dropdown.icon
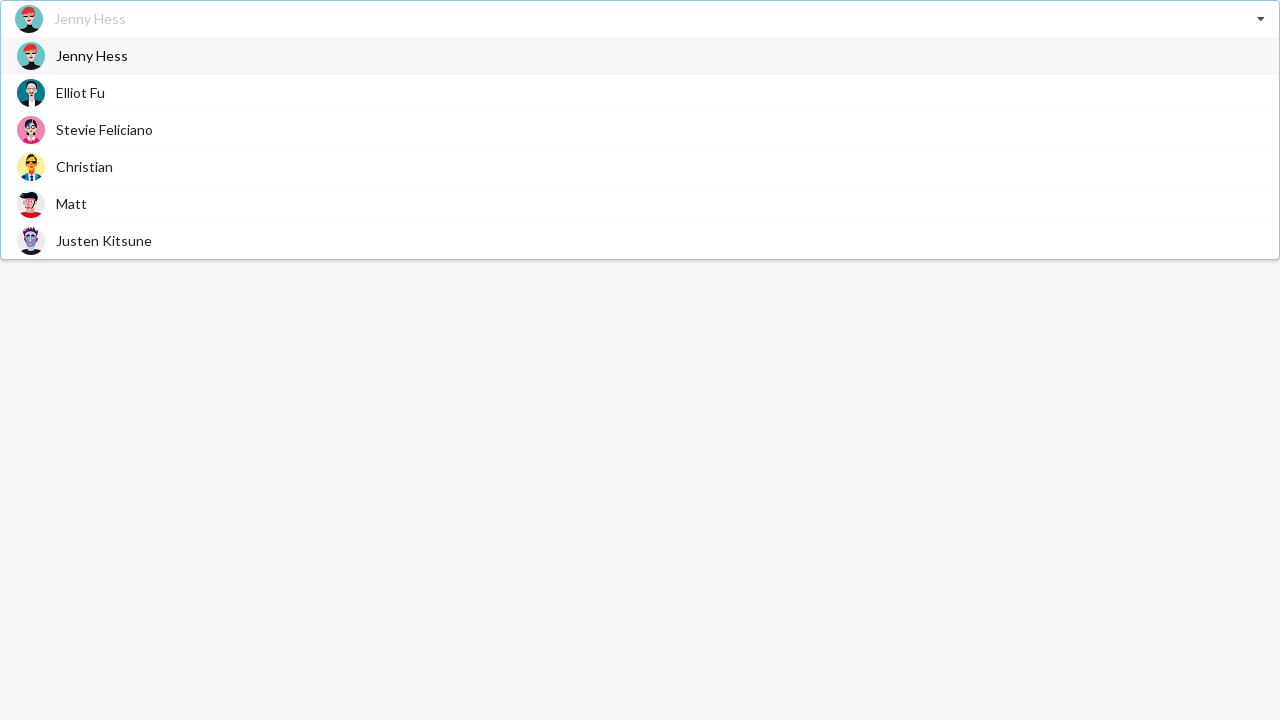

Dropdown menu items loaded
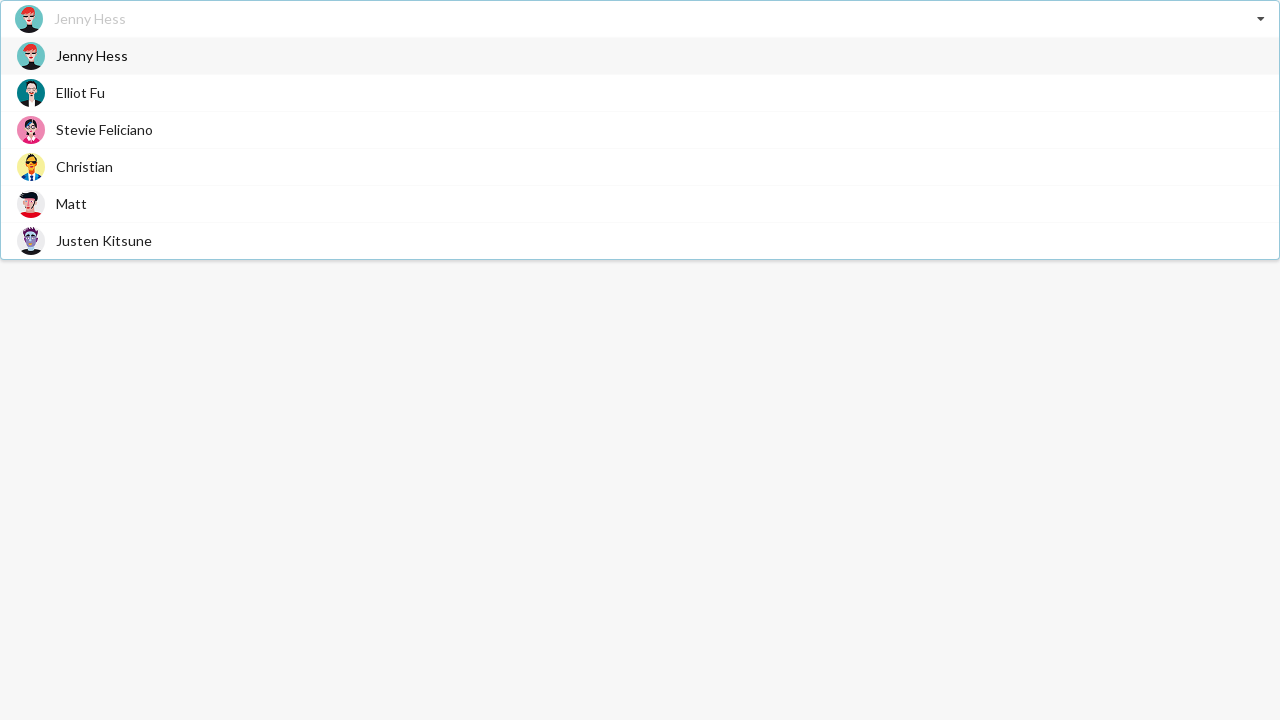

Selected 'Christian' from dropdown at (84, 166) on div.item span.text:has-text('Christian')
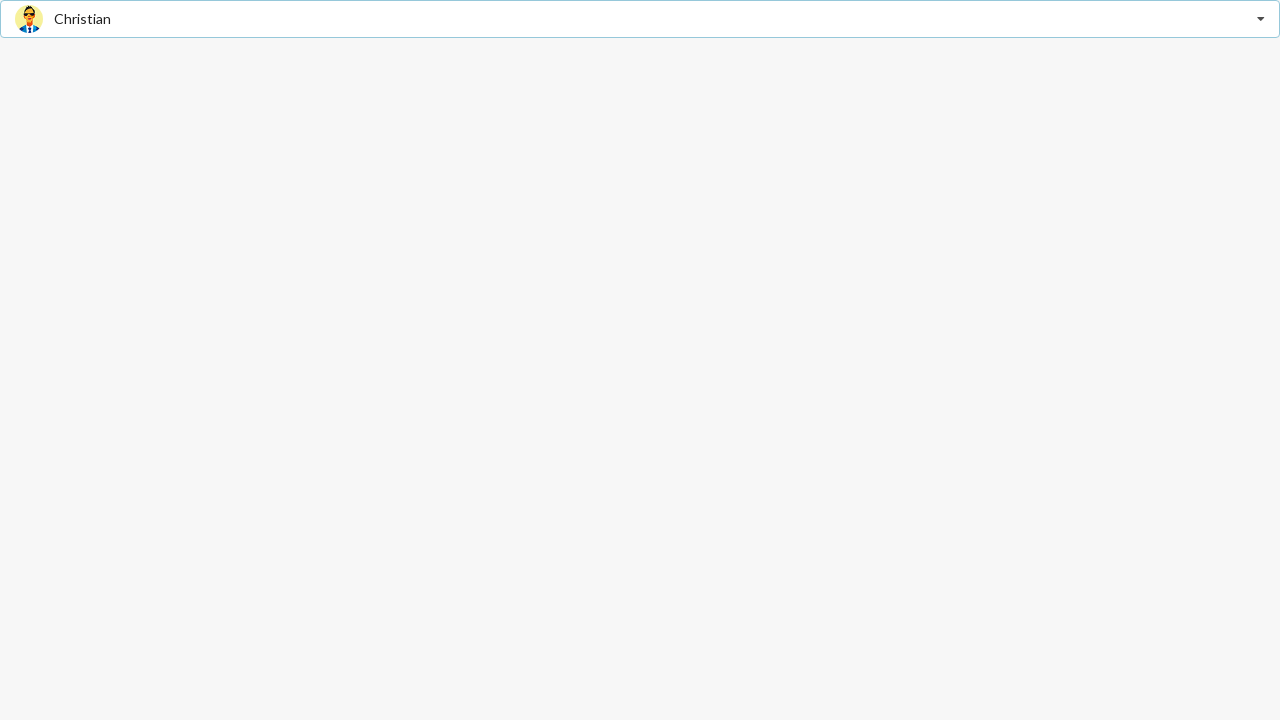

Clicked dropdown icon to open menu at (1261, 19) on i.dropdown.icon
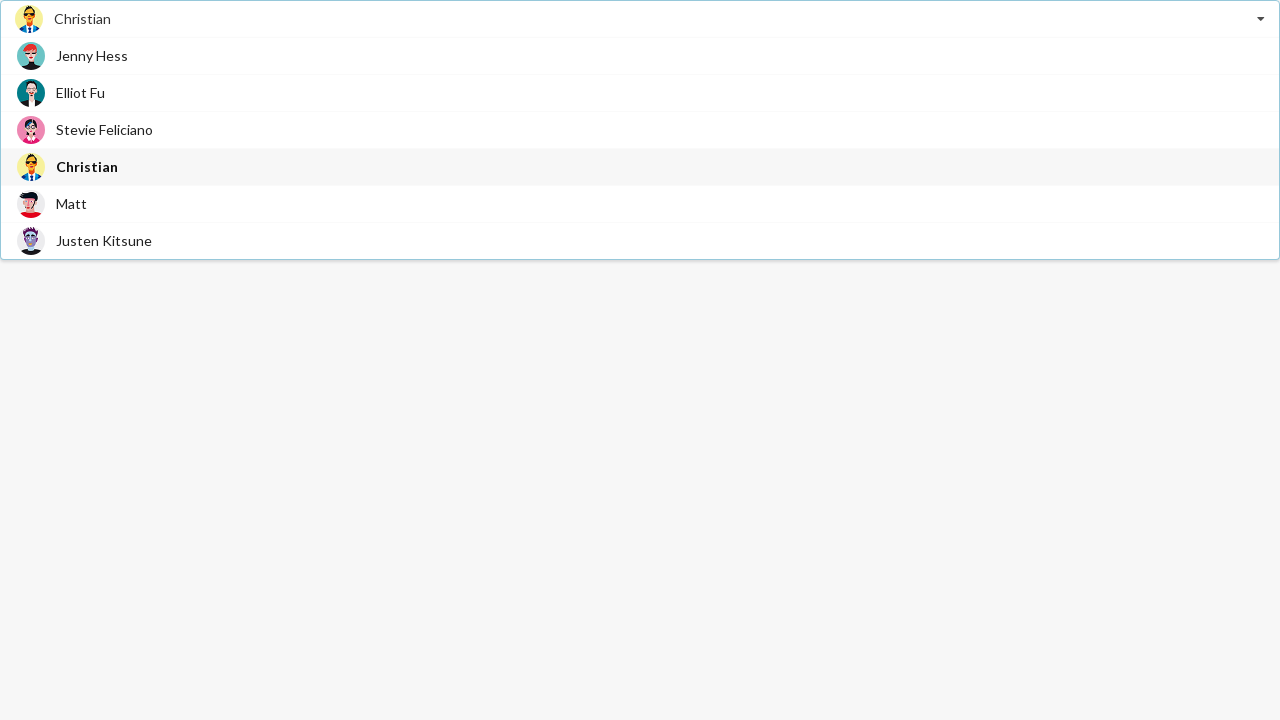

Dropdown menu items loaded
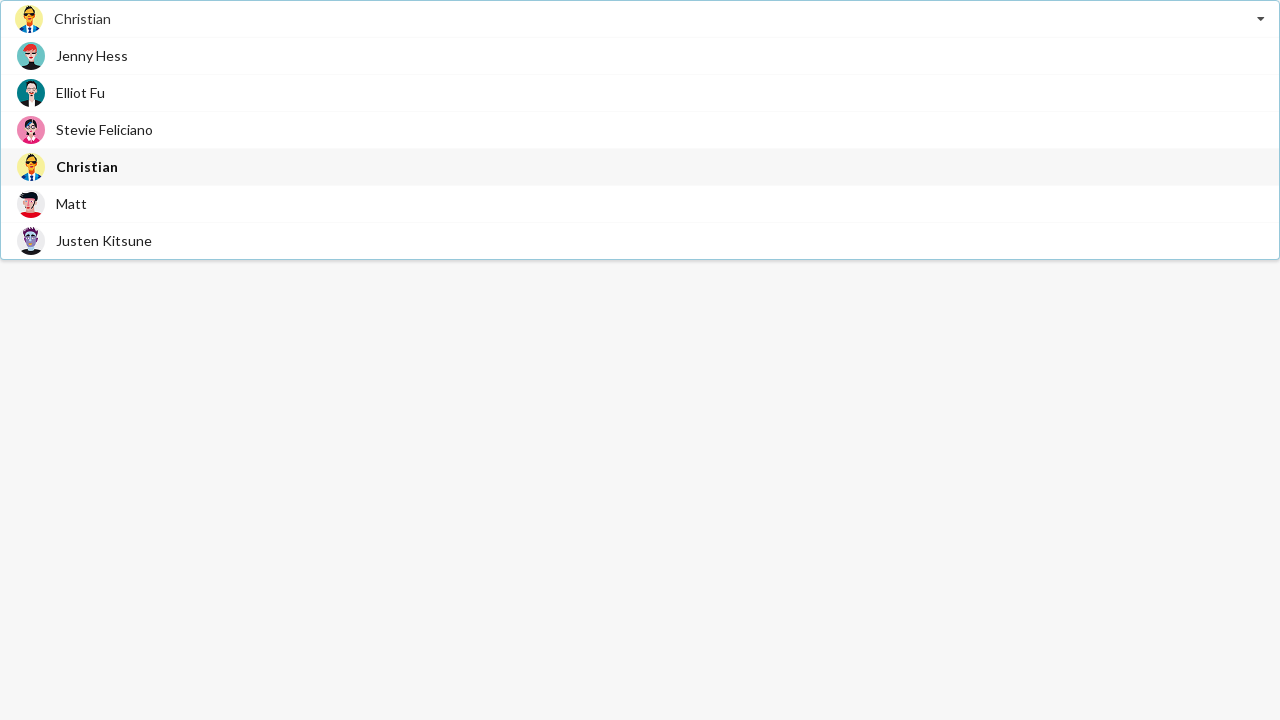

Selected 'Jenny Hess' from dropdown at (92, 56) on div.item span.text:has-text('Jenny Hess')
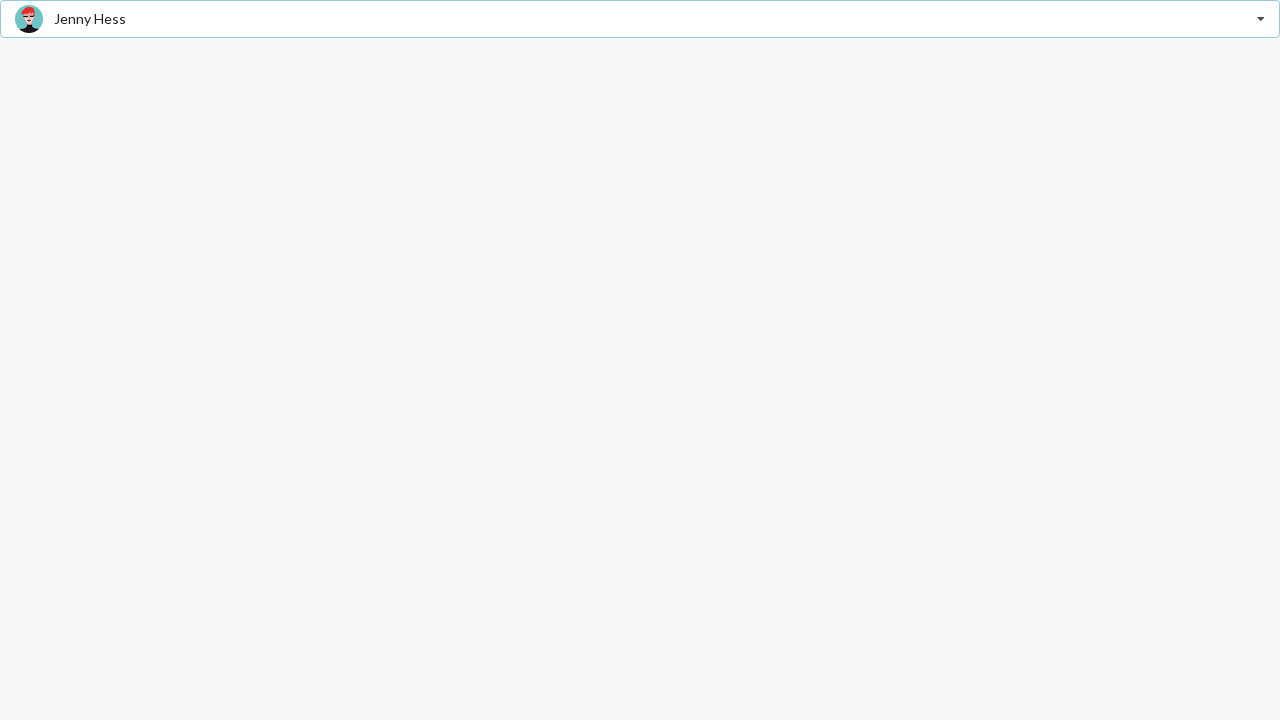

Clicked dropdown icon to open menu at (1261, 19) on i.dropdown.icon
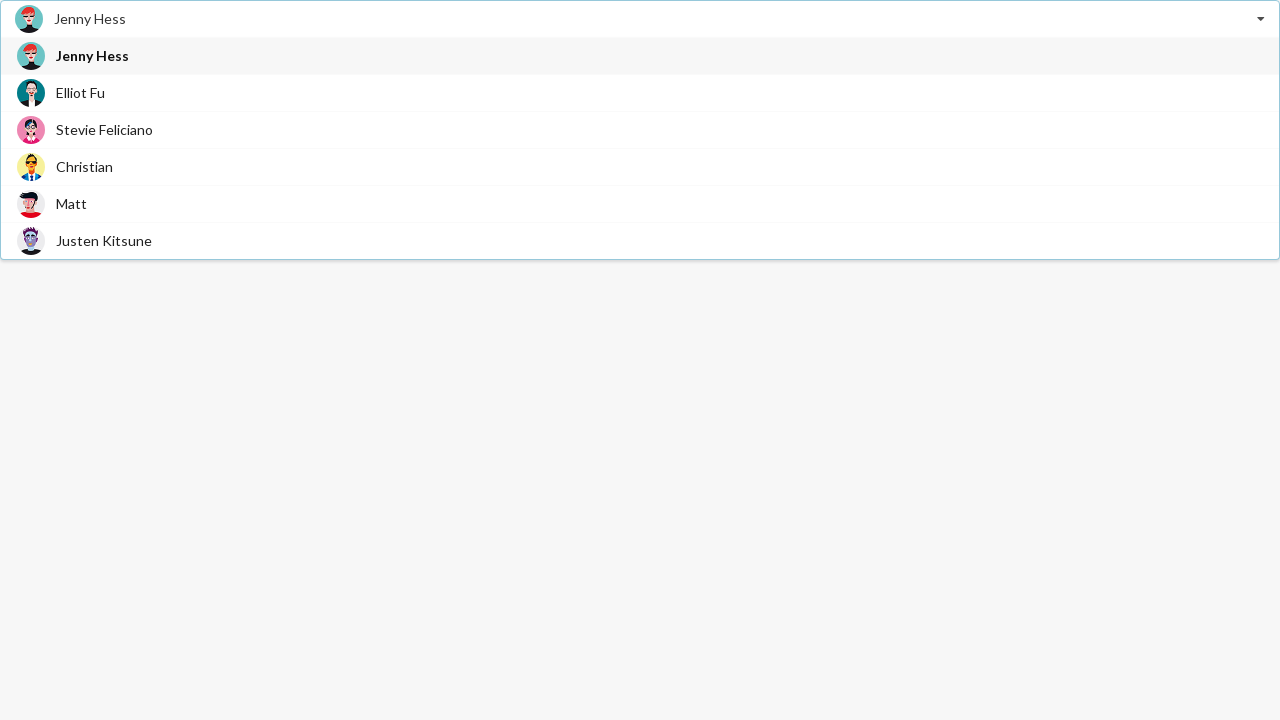

Dropdown menu items loaded
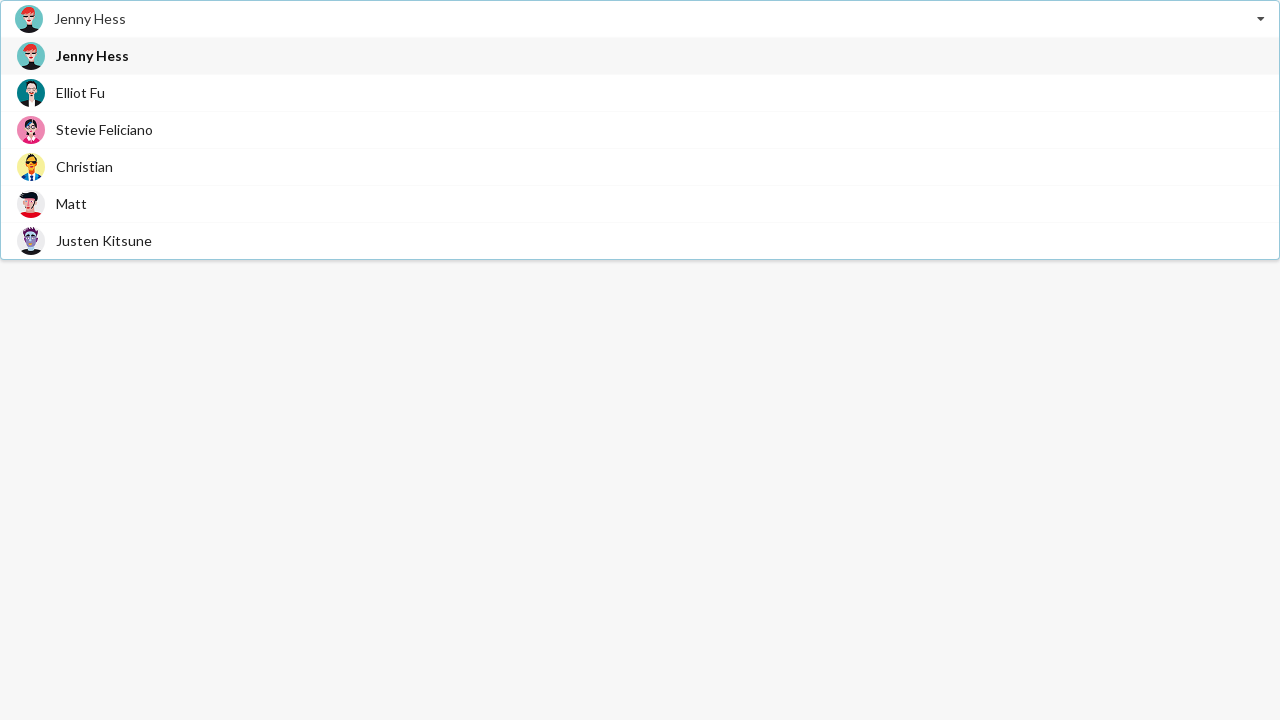

Selected 'Justen Kitsune' from dropdown at (104, 240) on div.item span.text:has-text('Justen Kitsune')
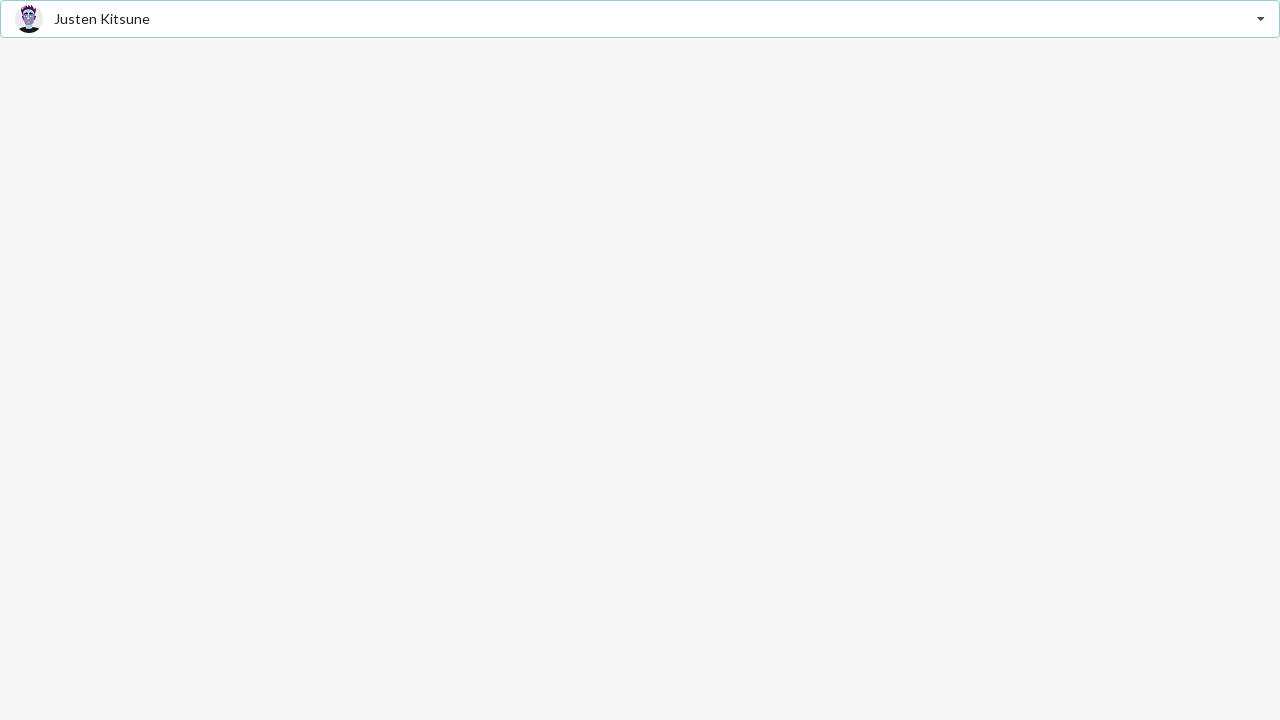

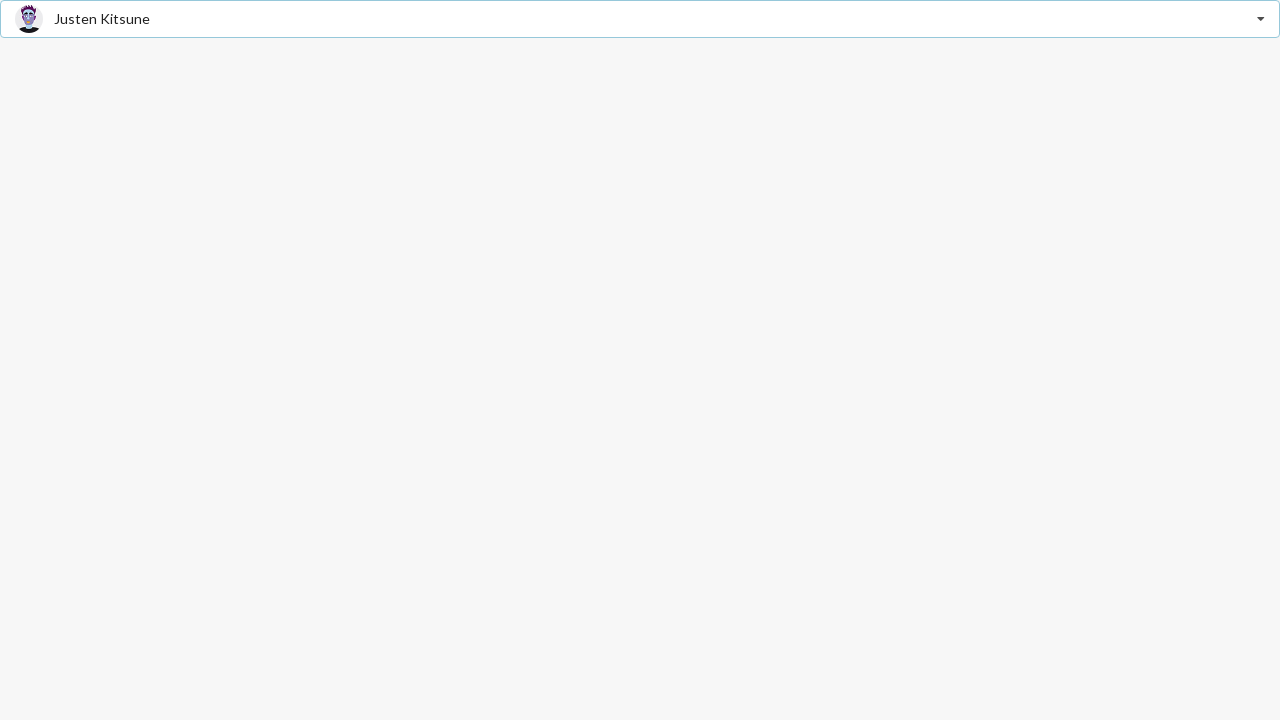